Tests that registration fails when password field is empty

Starting URL: https://anatoly-karpovich.github.io/demo-login-form/

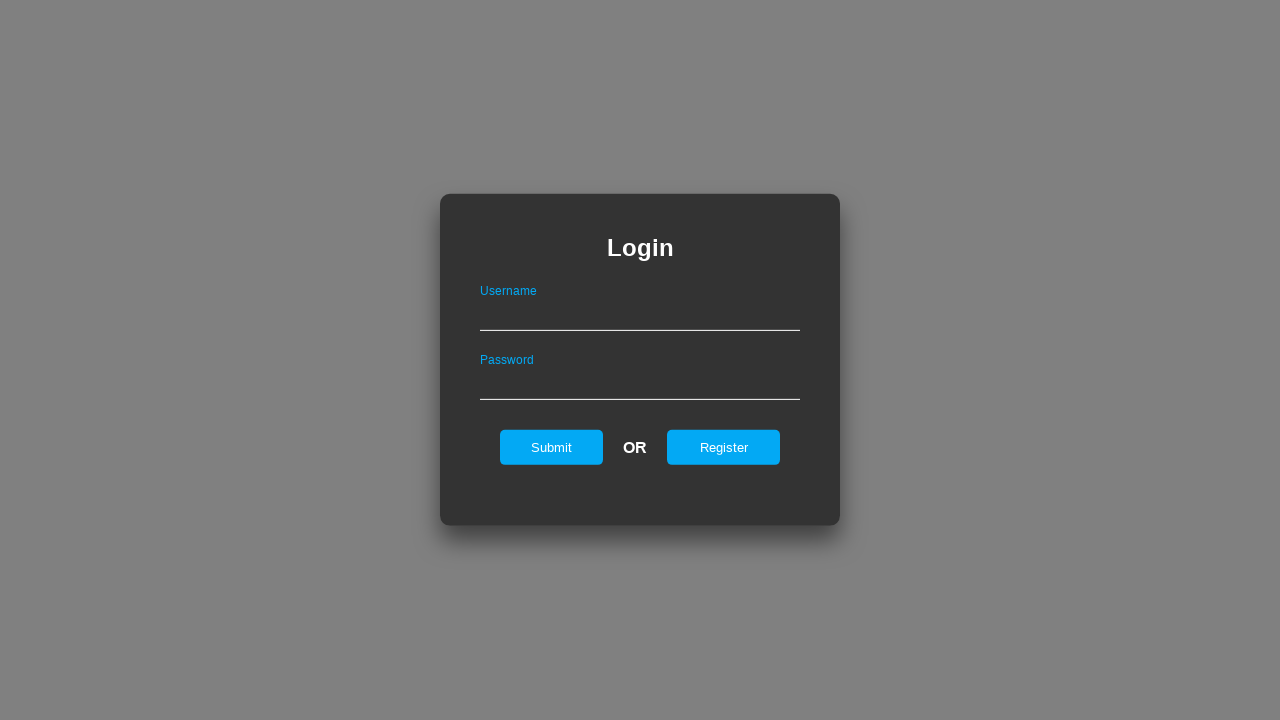

Clicked Register link to open registration form at (724, 447) on #registerOnLogin
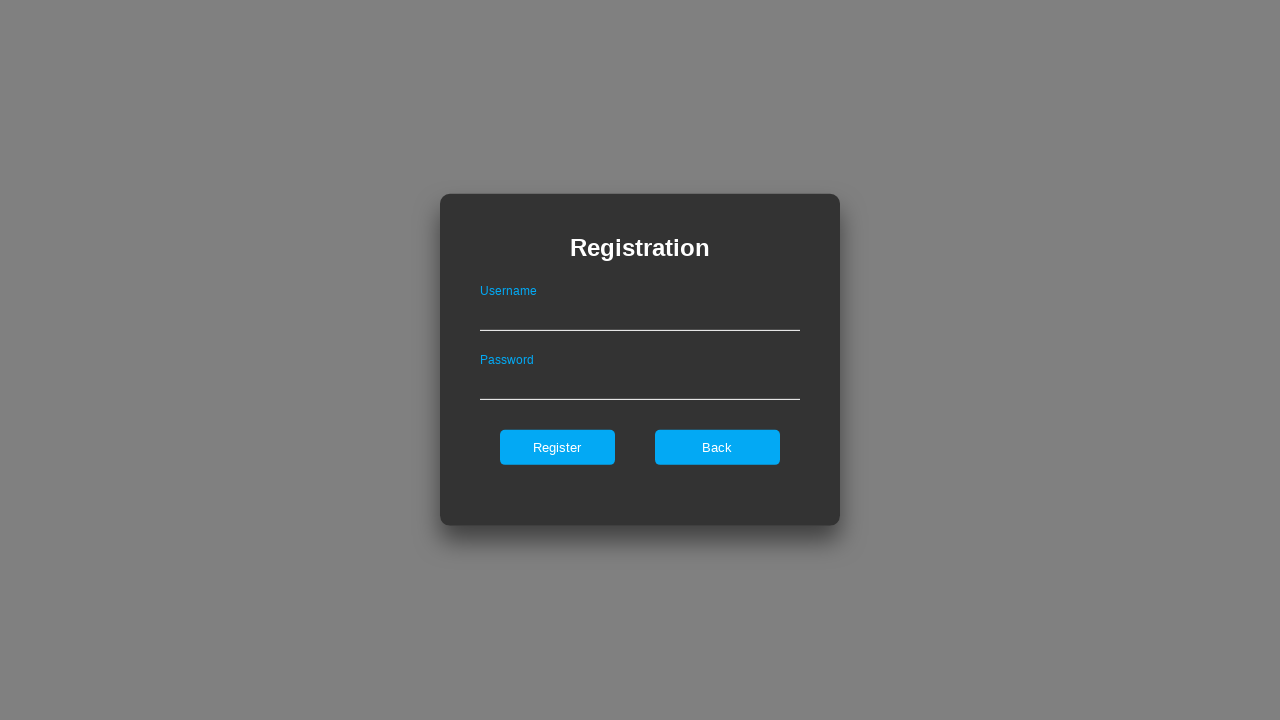

Filled username field with 'maximus' on #userNameOnRegister
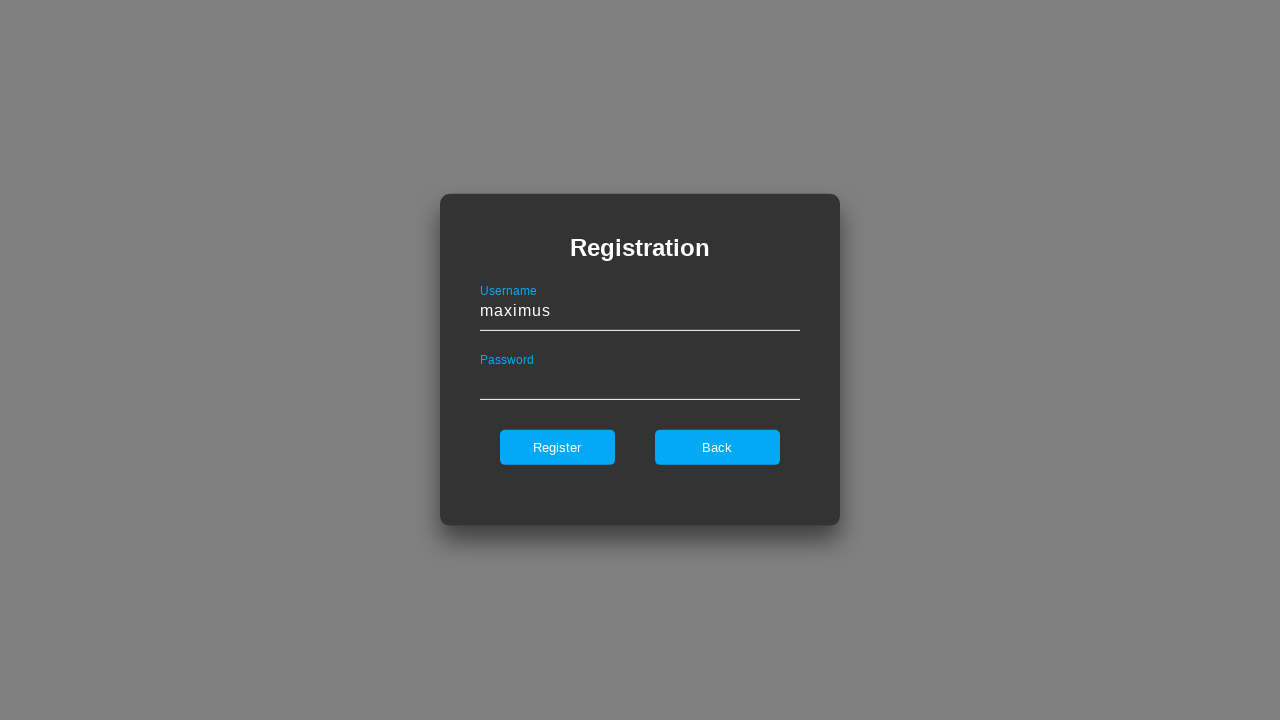

Clicked Register button with empty password field at (557, 447) on #register
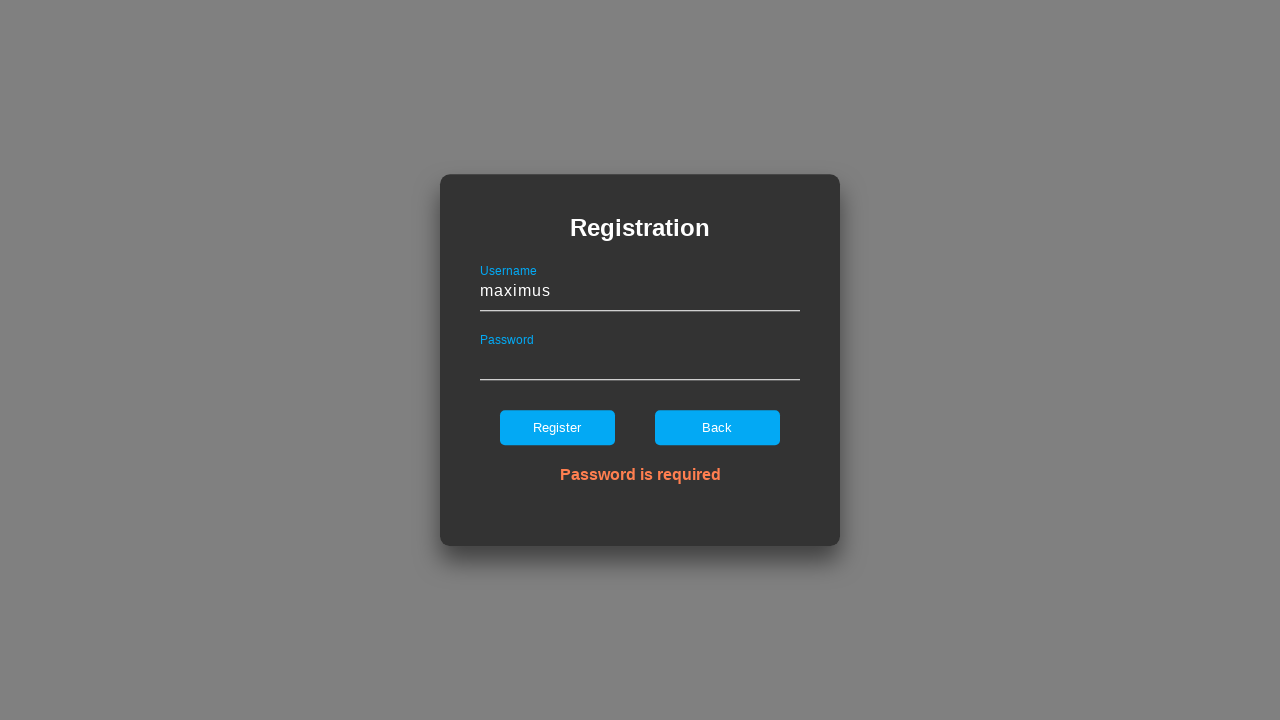

Error notification appeared - registration failed due to empty password
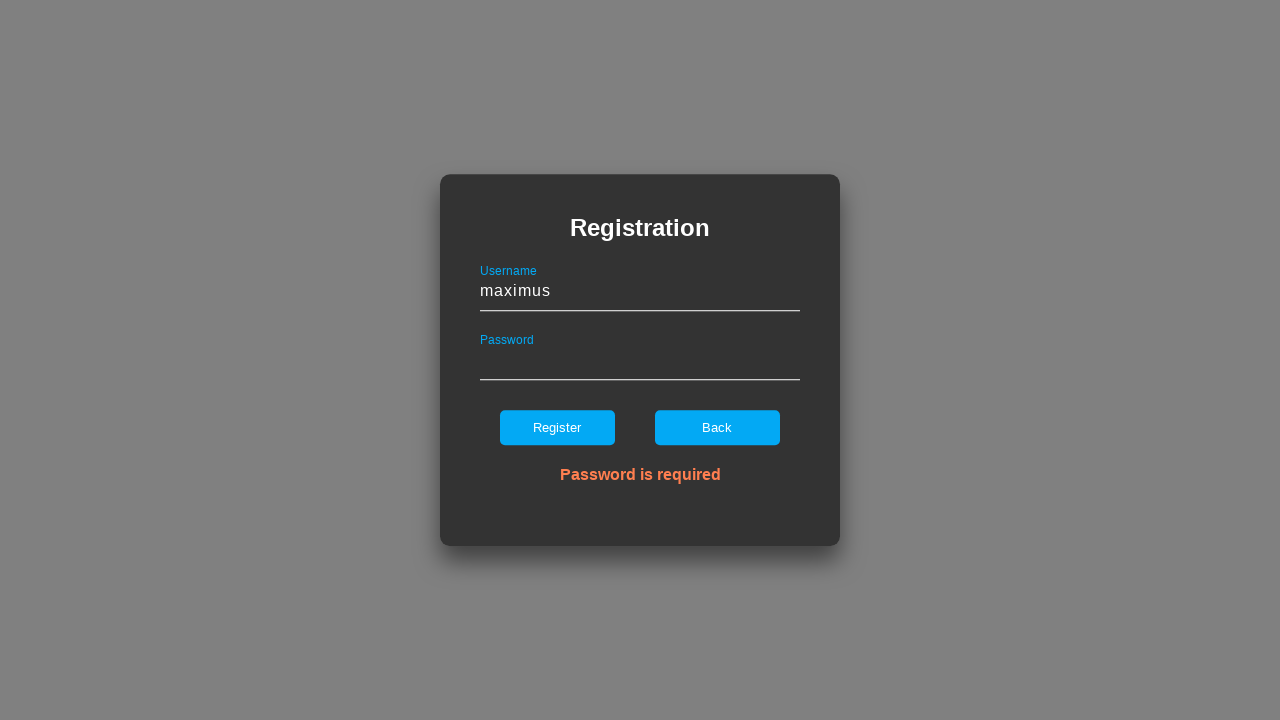

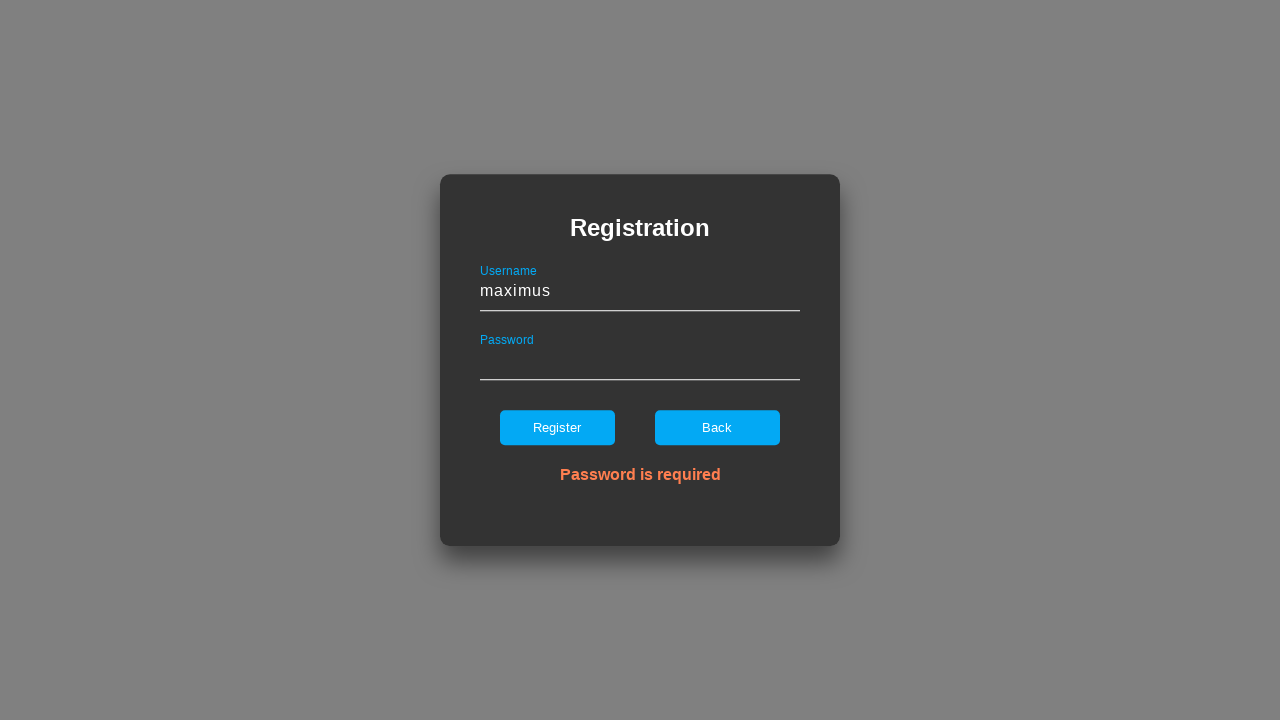